Waits for a price to reach $100, clicks book button, then calculates and submits a mathematical solution based on a displayed value

Starting URL: http://suninjuly.github.io/explicit_wait2.html

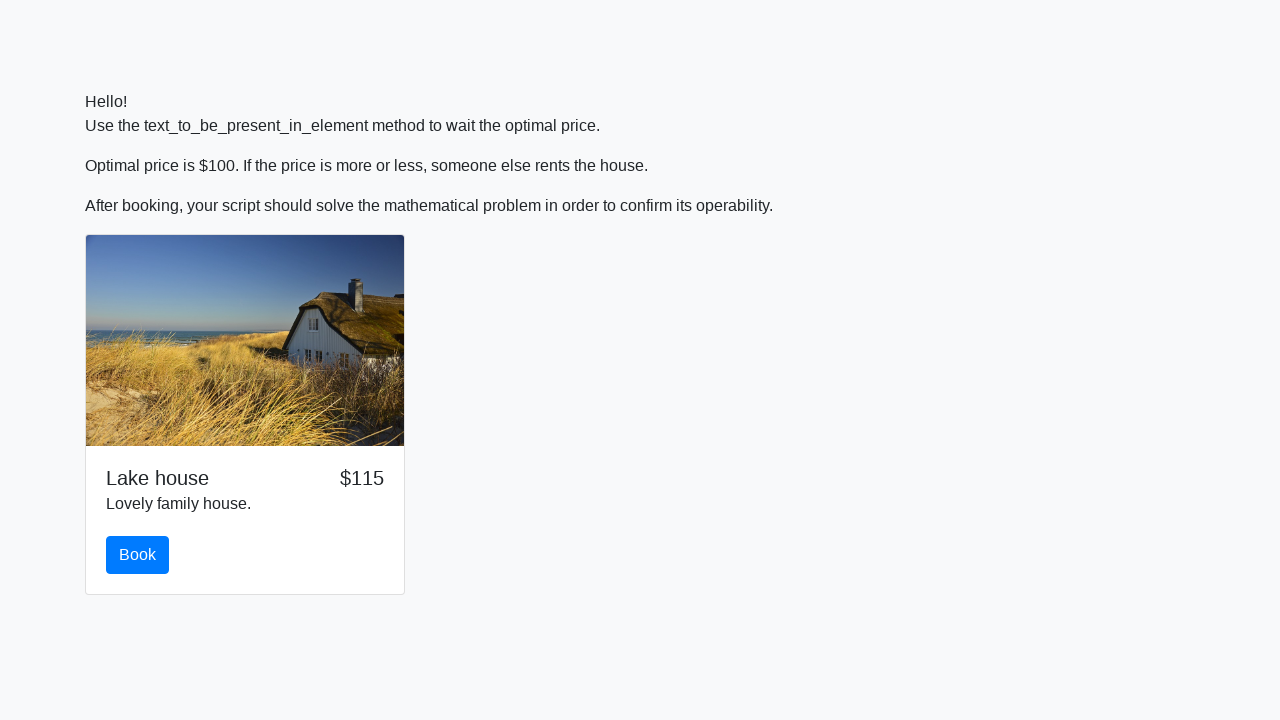

Waited for price to reach $100
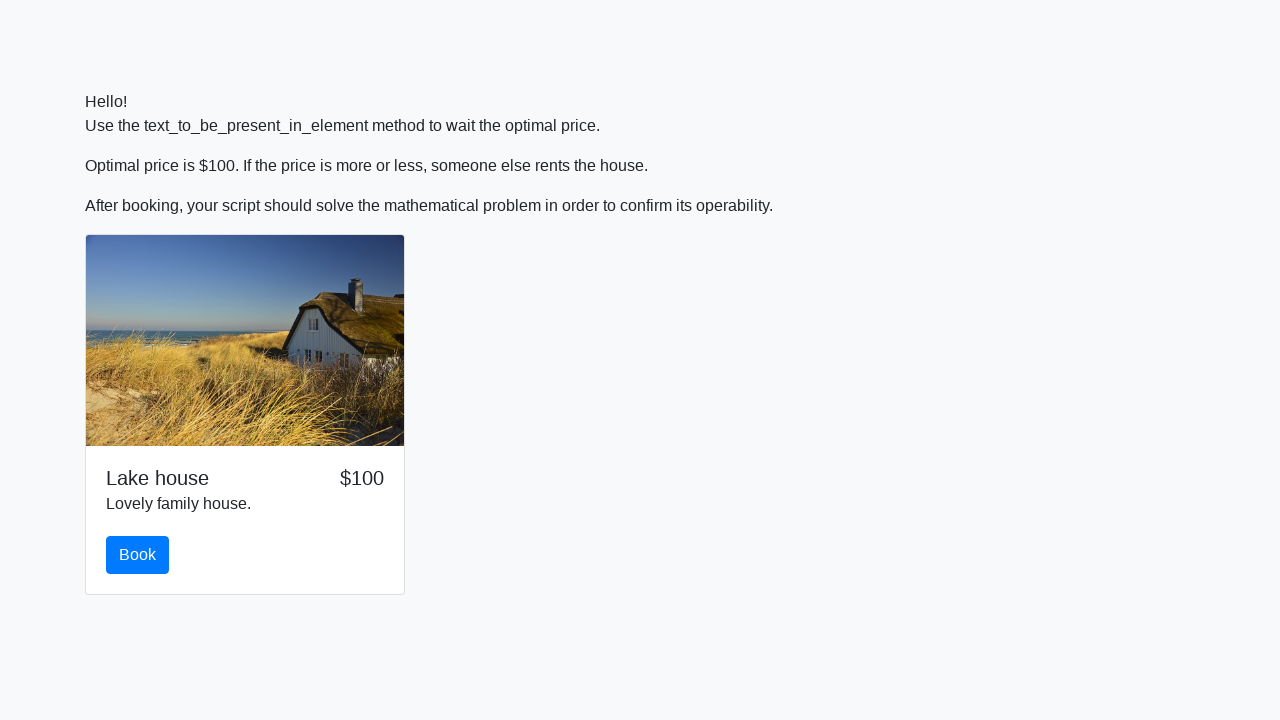

Clicked the book button at (138, 555) on #book
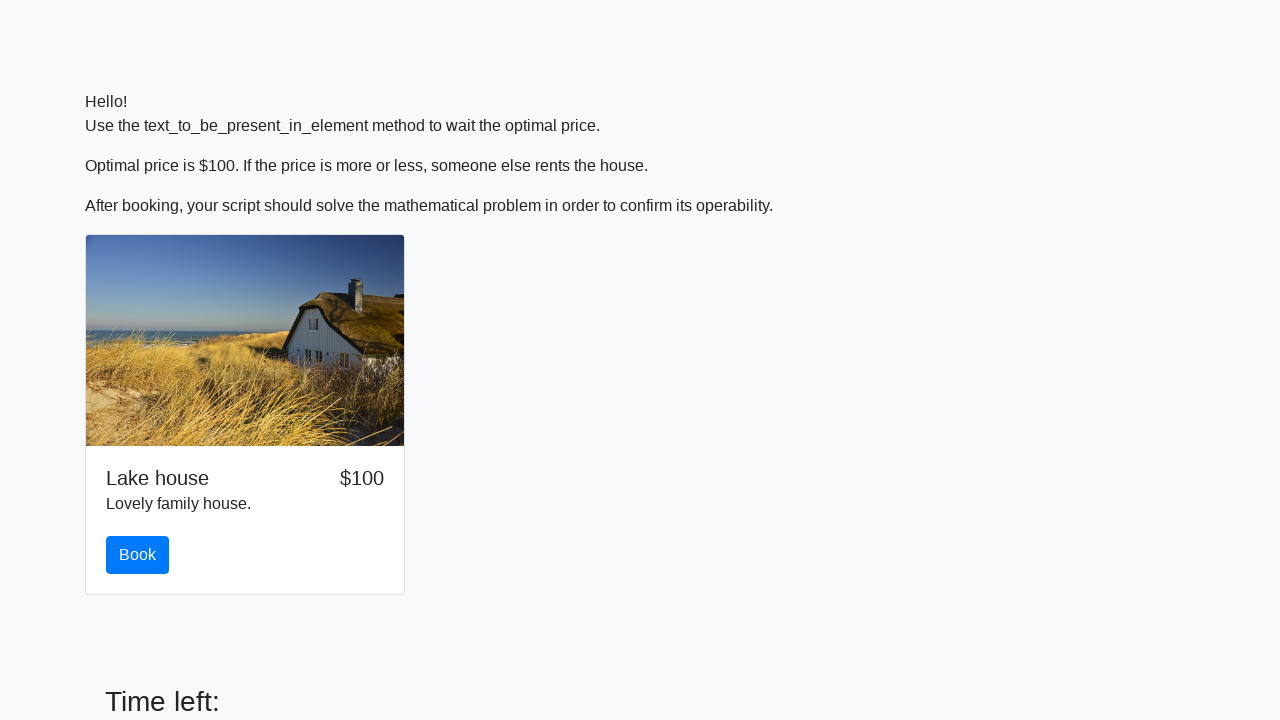

Retrieved input value: 273
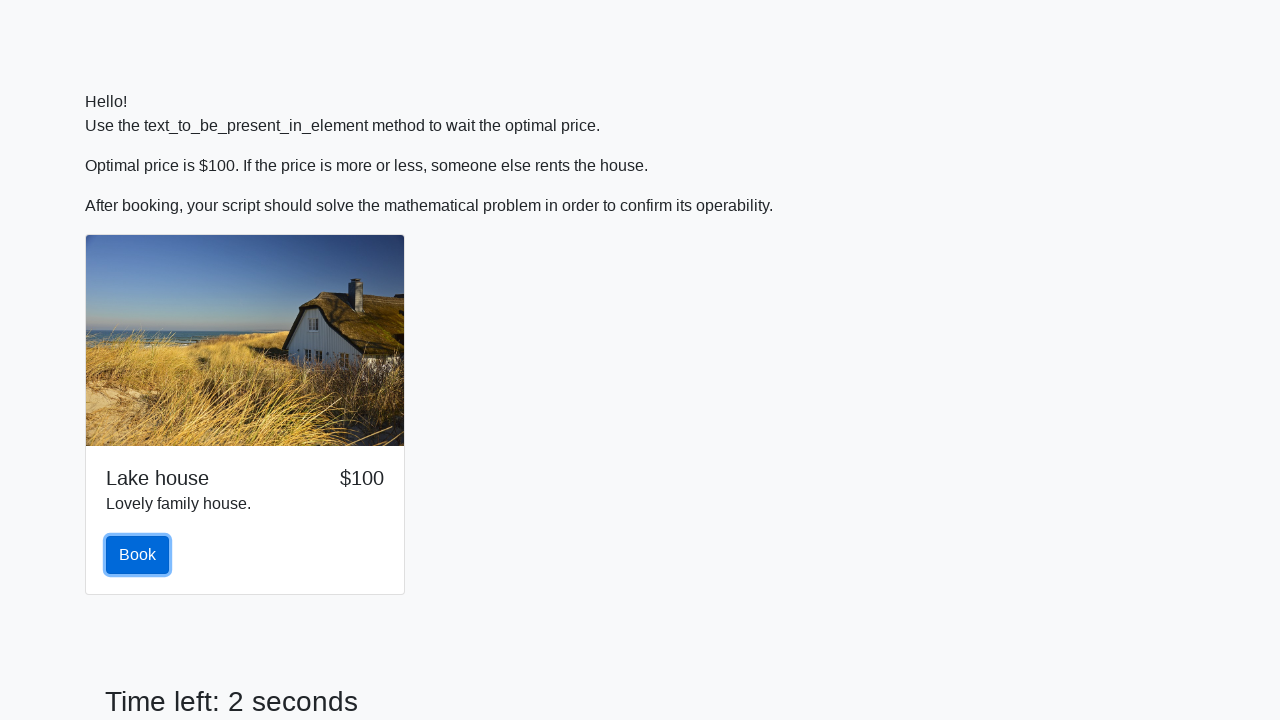

Calculated mathematical solution: 1.3239938294009008
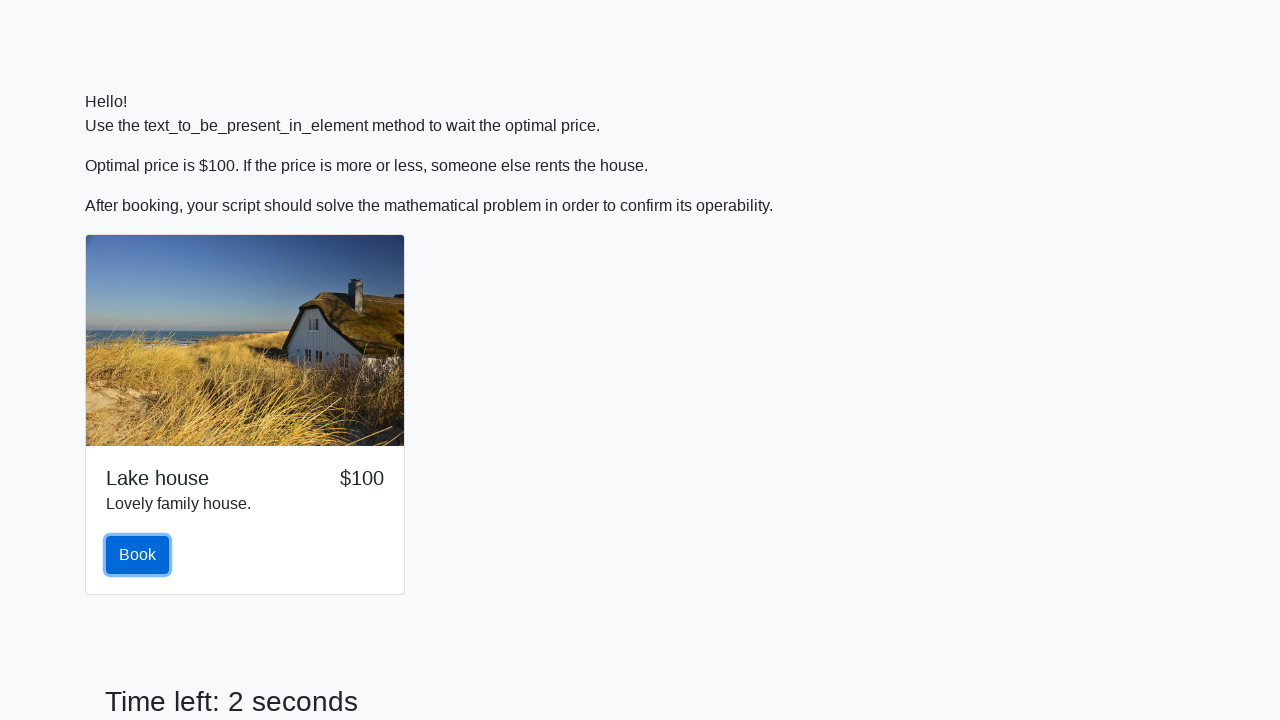

Filled input field with calculated value on input
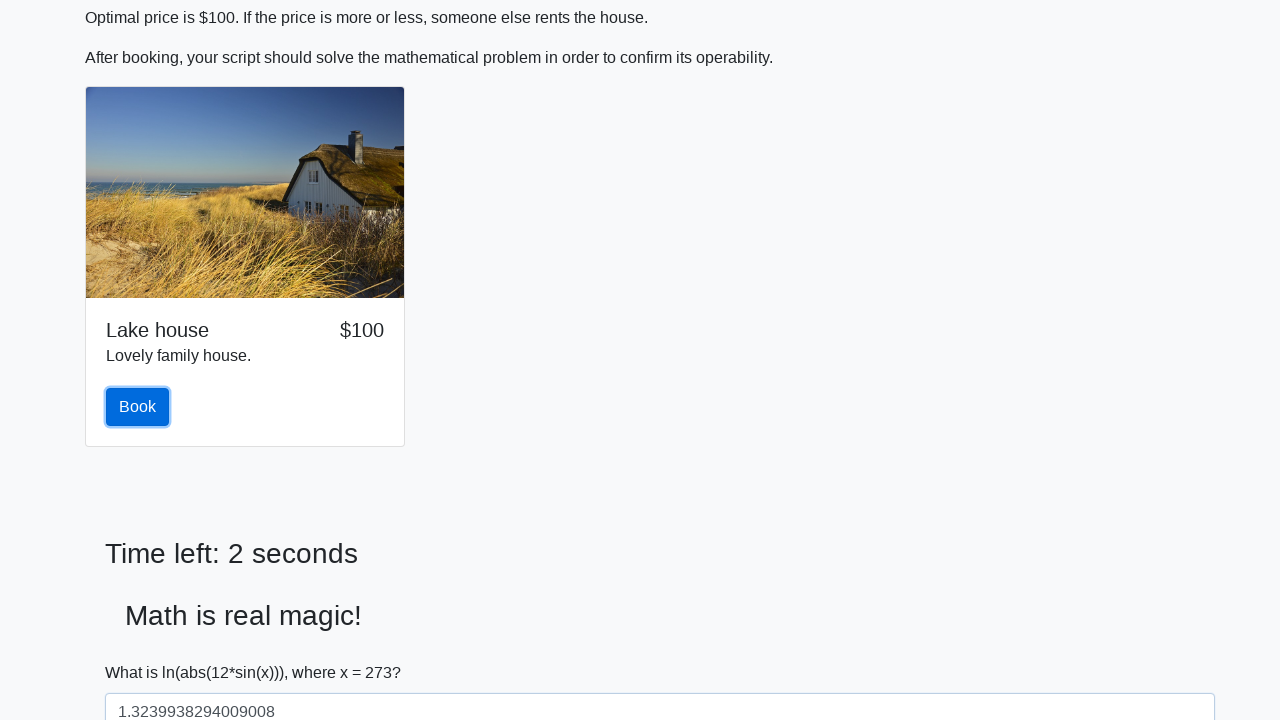

Clicked submit button to submit the form at (143, 651) on button[type='submit']
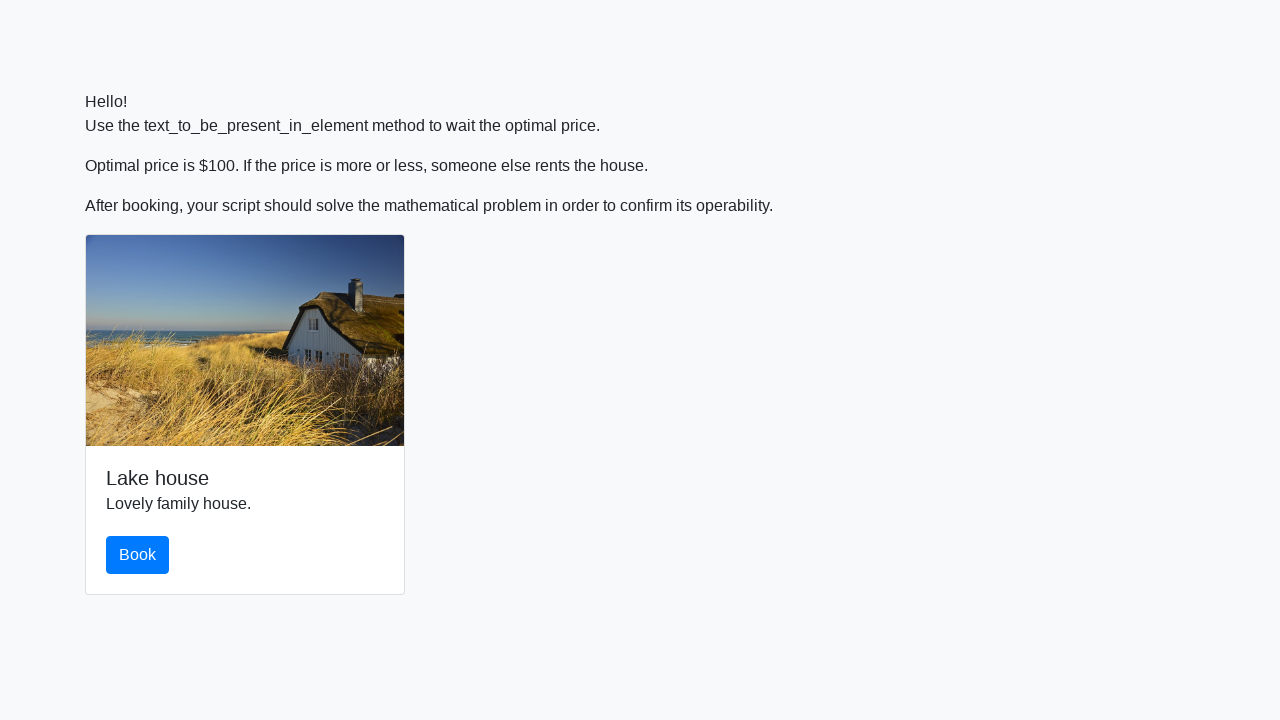

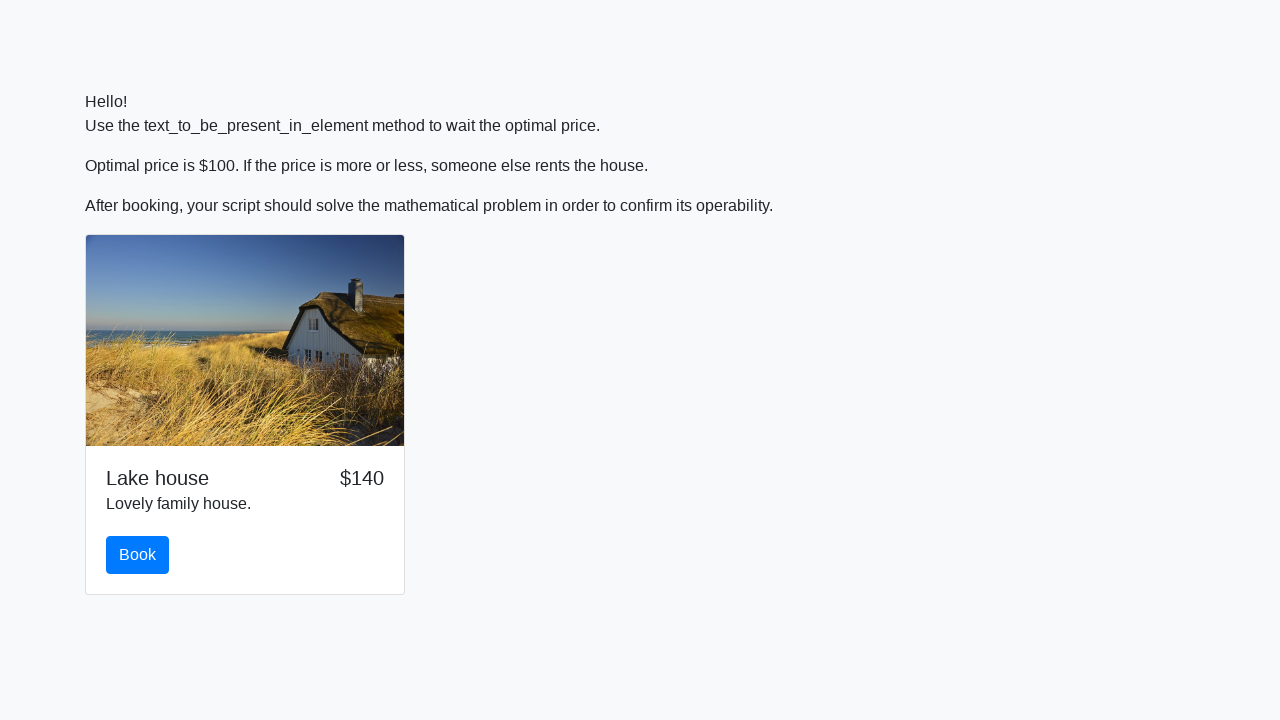